Tests the blog search functionality by clicking the search button, entering a keyword "istio", submitting the search, and verifying that search results are displayed.

Starting URL: https://leileiluoluo.com/

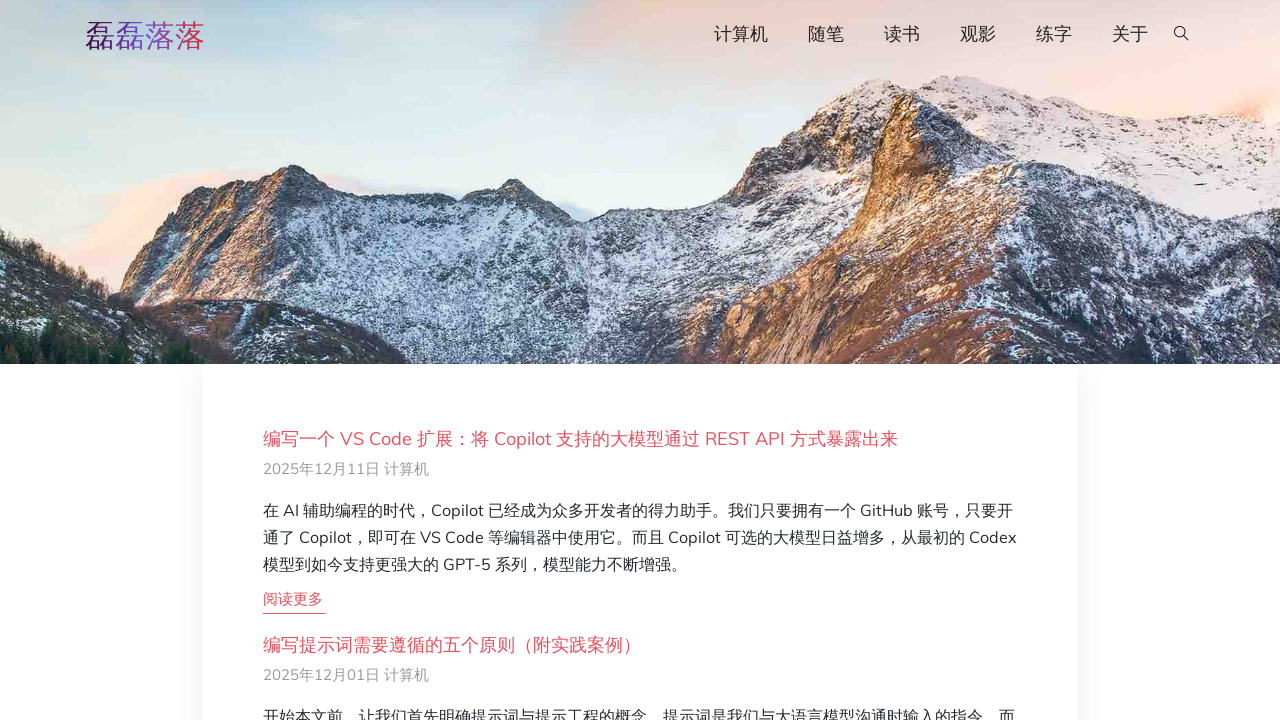

Clicked search button to open search at (1182, 35) on #searchOpen
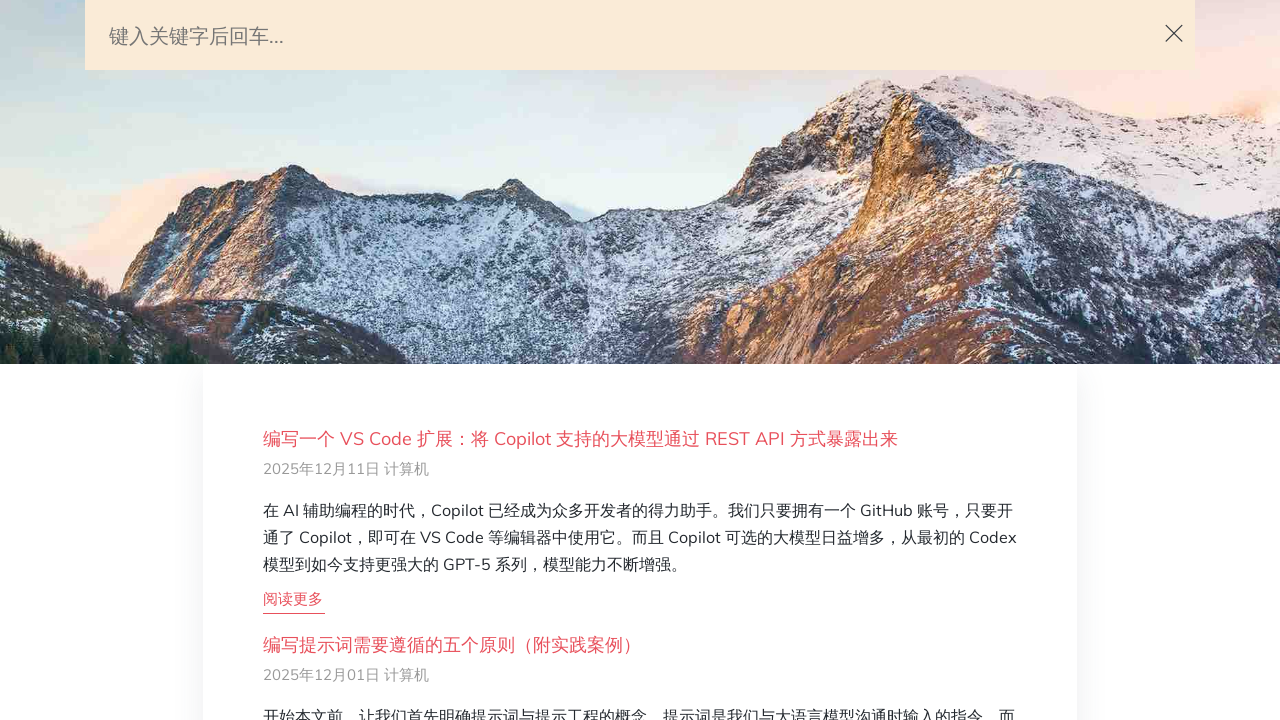

Search input field became visible
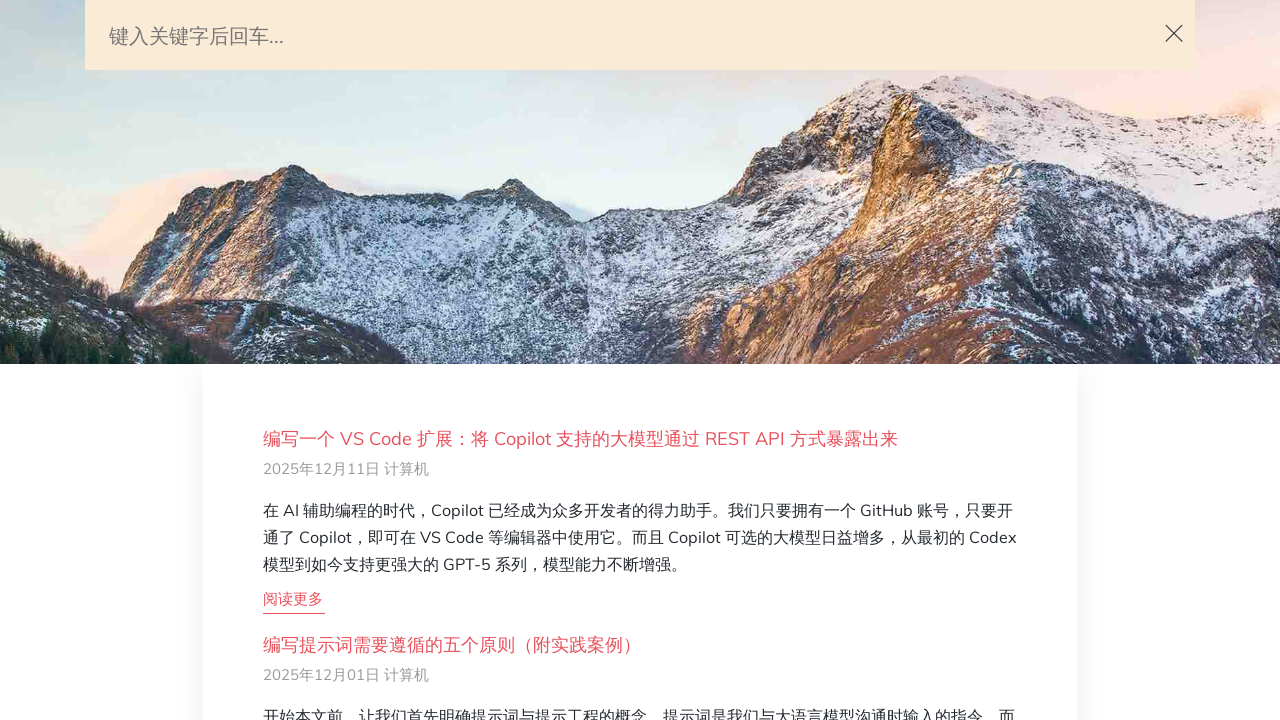

Filled search field with keyword 'istio' on #search-query
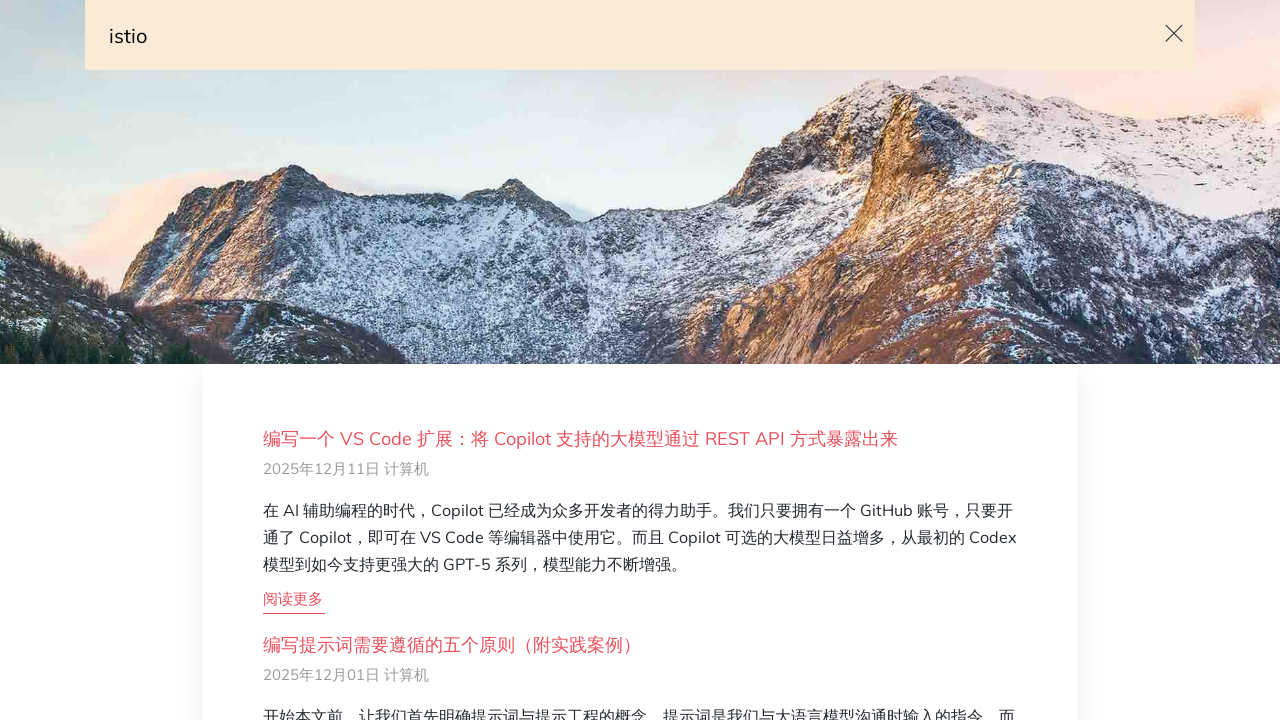

Pressed Enter to submit search on #search-query
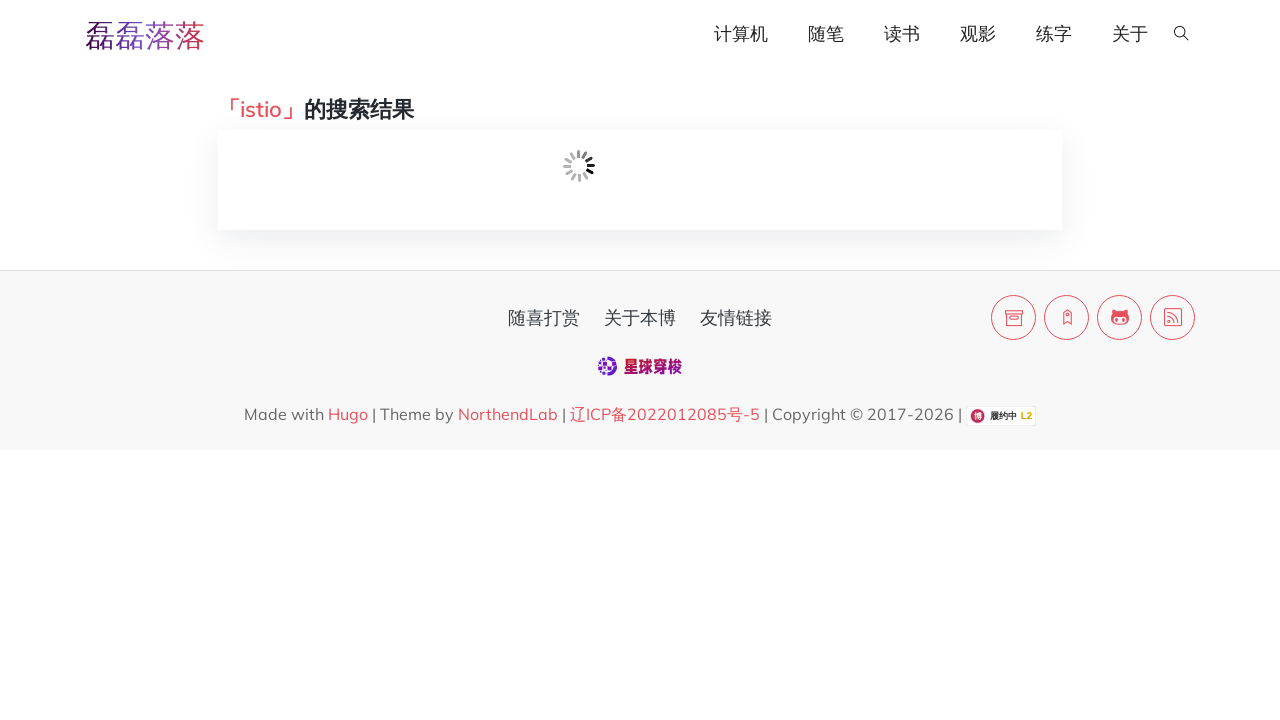

Search loading indicator disappeared
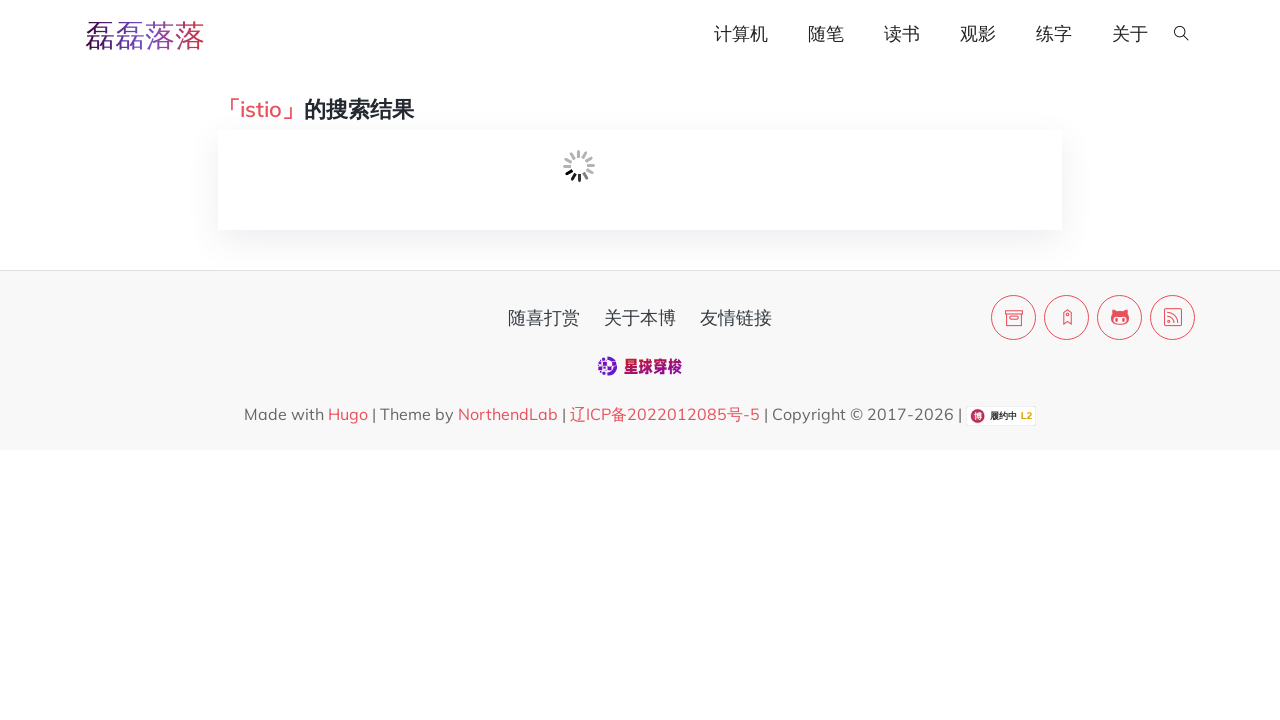

Search results displayed successfully
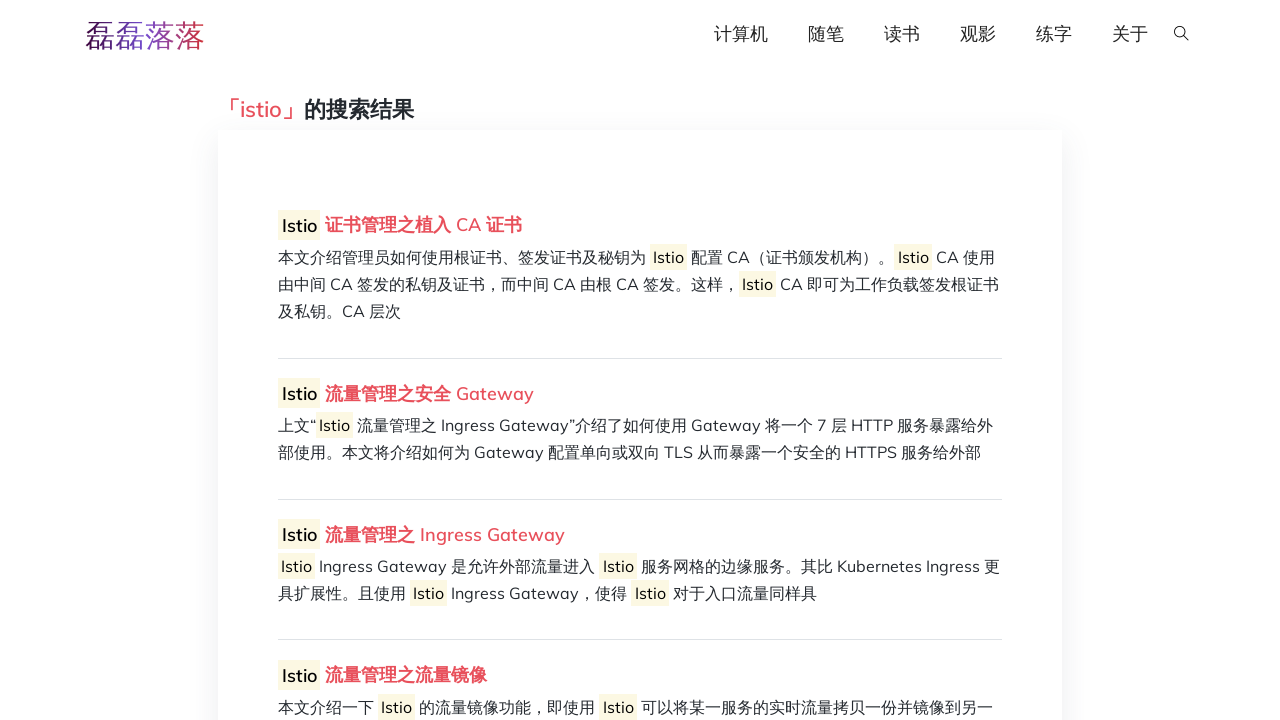

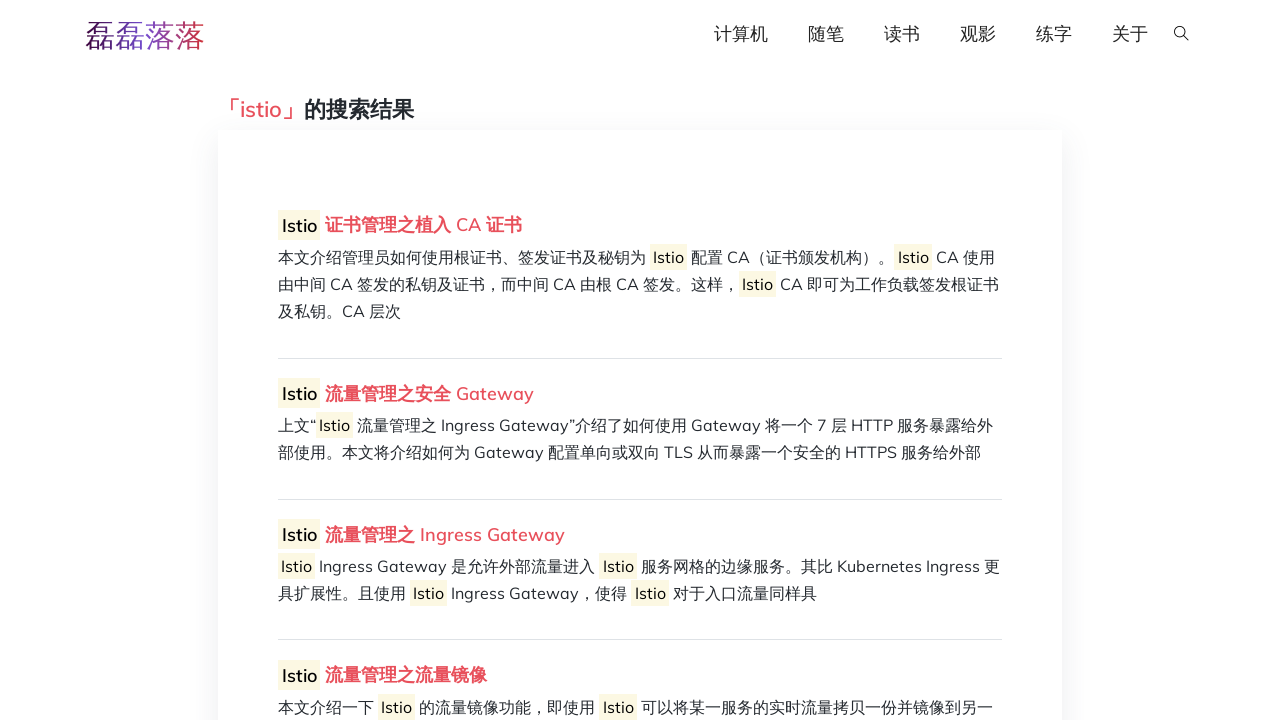